Tests that the Clear completed button displays correct text when items are completed.

Starting URL: https://demo.playwright.dev/todomvc

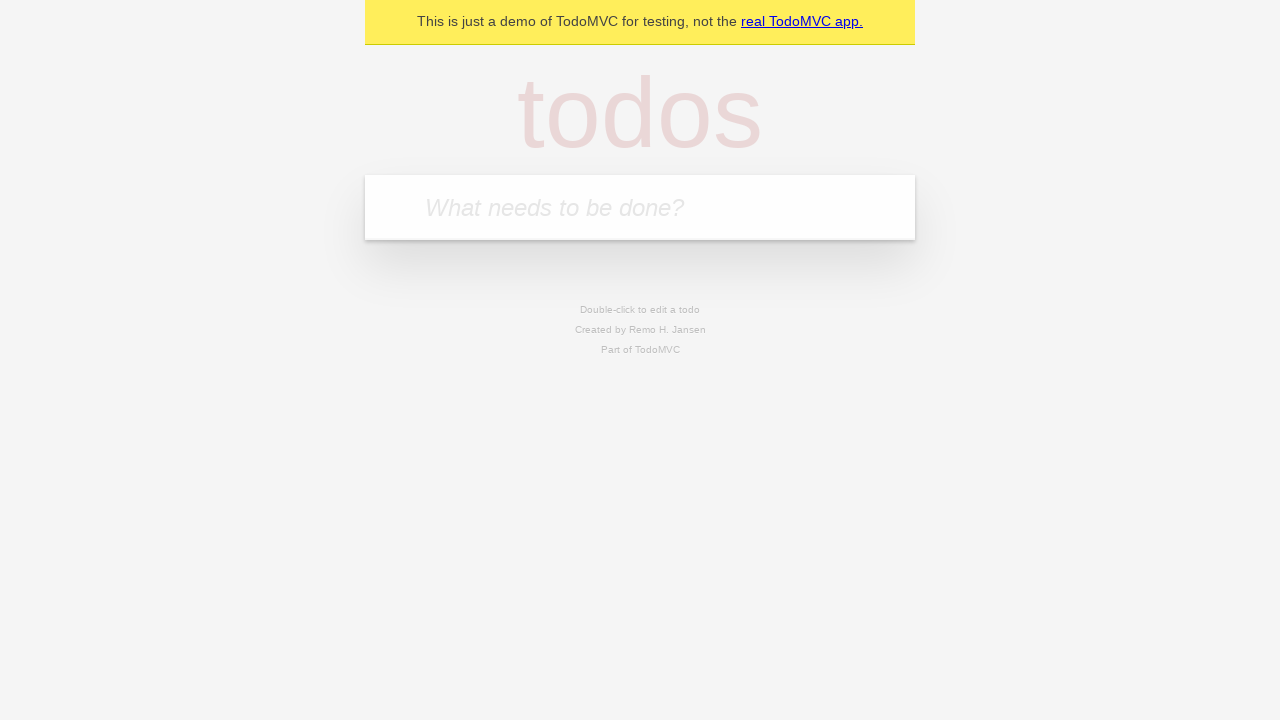

Filled todo input with 'buy some cheese' on internal:attr=[placeholder="What needs to be done?"i]
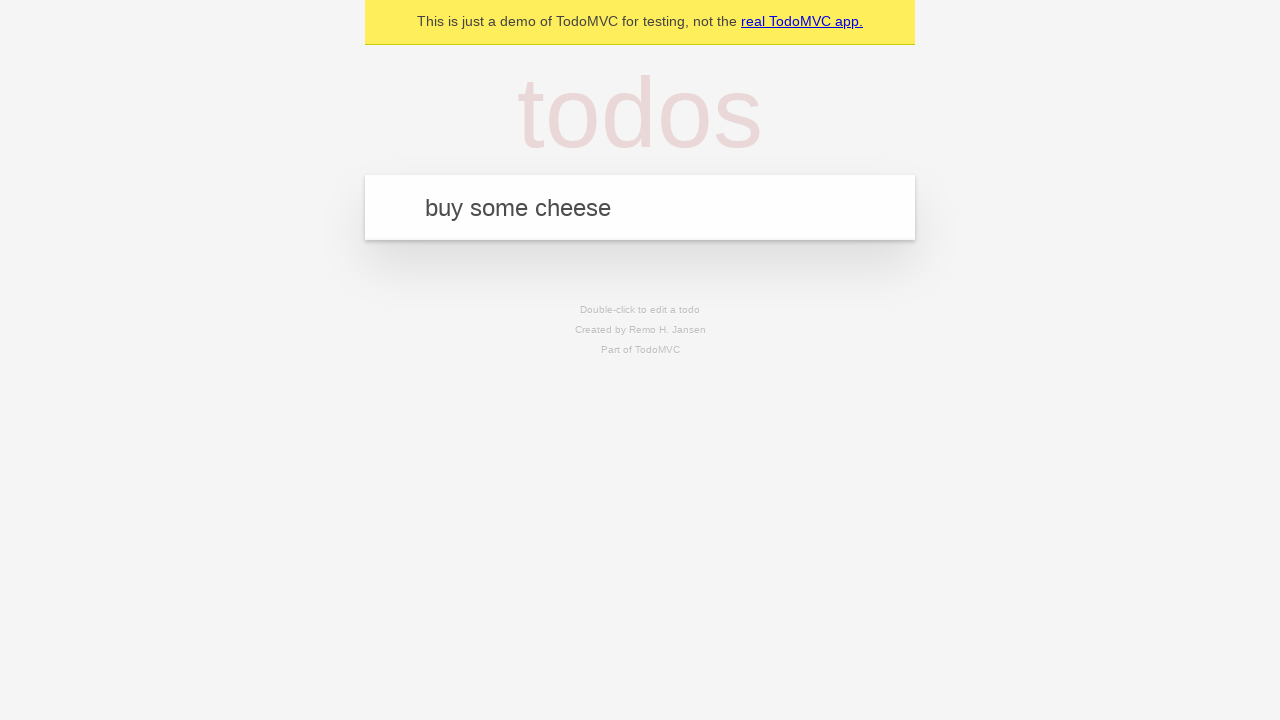

Pressed Enter to add first todo item on internal:attr=[placeholder="What needs to be done?"i]
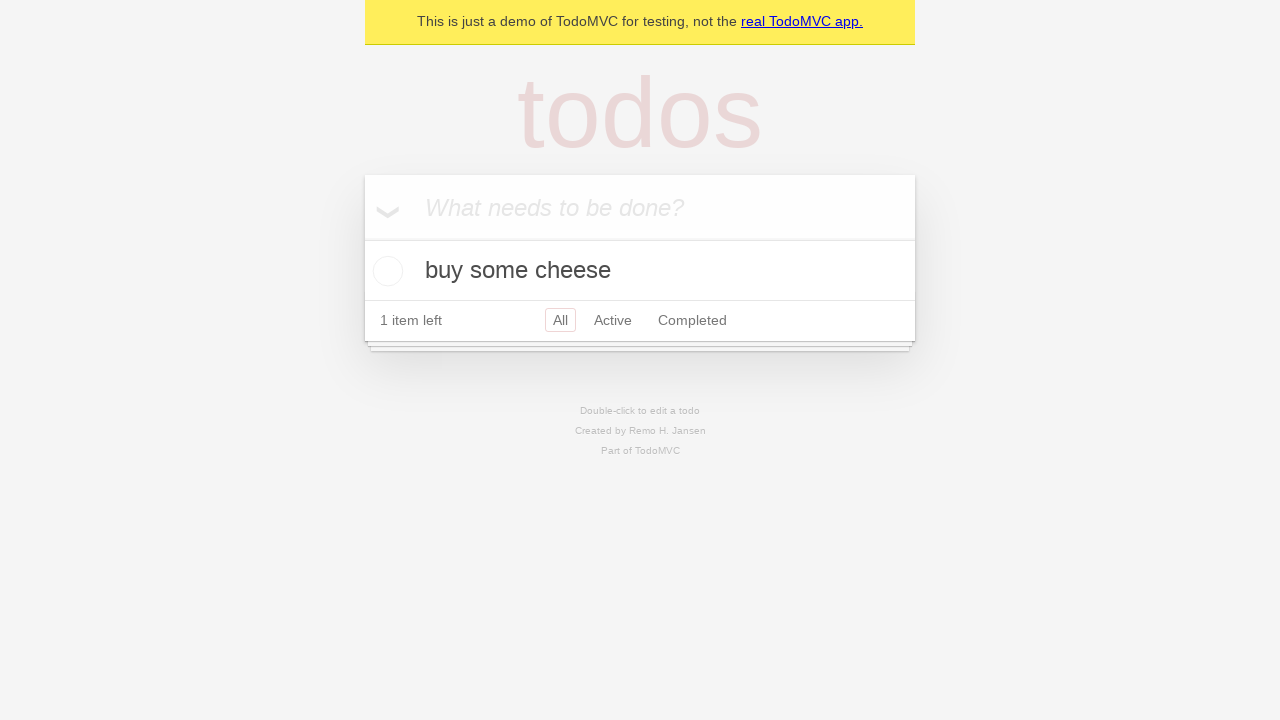

Filled todo input with 'feed the cat' on internal:attr=[placeholder="What needs to be done?"i]
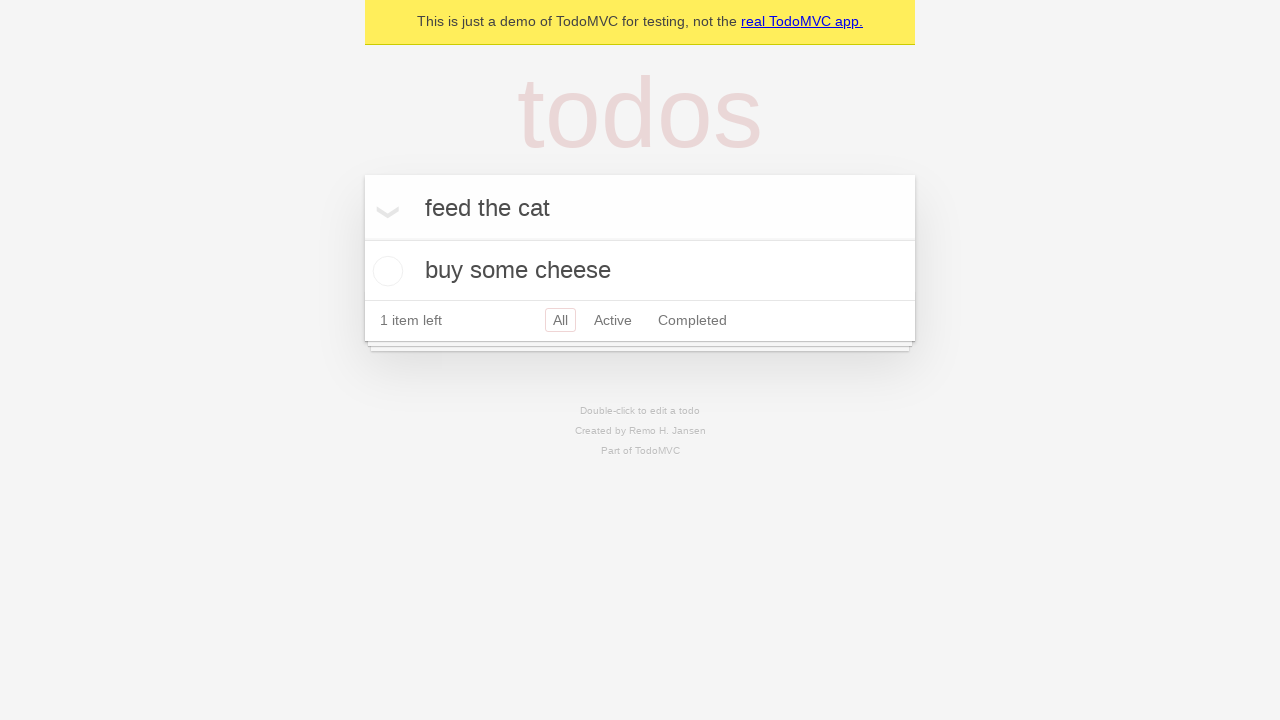

Pressed Enter to add second todo item on internal:attr=[placeholder="What needs to be done?"i]
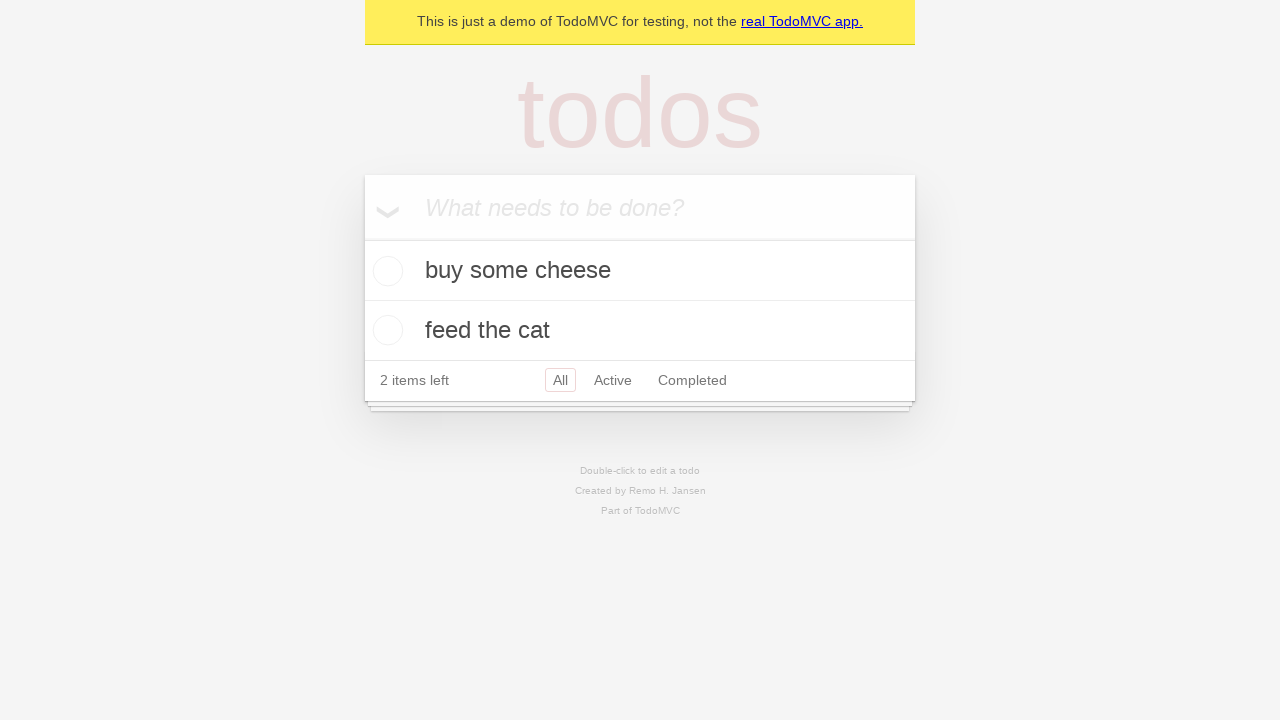

Filled todo input with 'book a doctors appointment' on internal:attr=[placeholder="What needs to be done?"i]
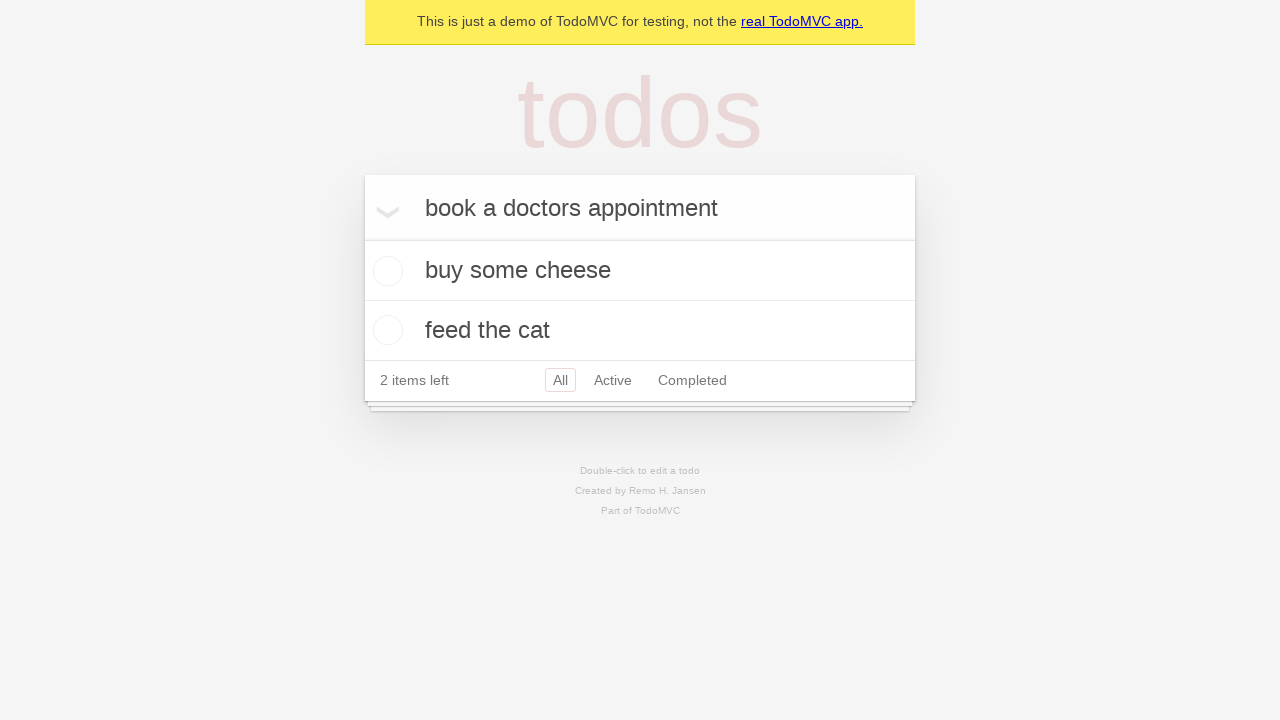

Pressed Enter to add third todo item on internal:attr=[placeholder="What needs to be done?"i]
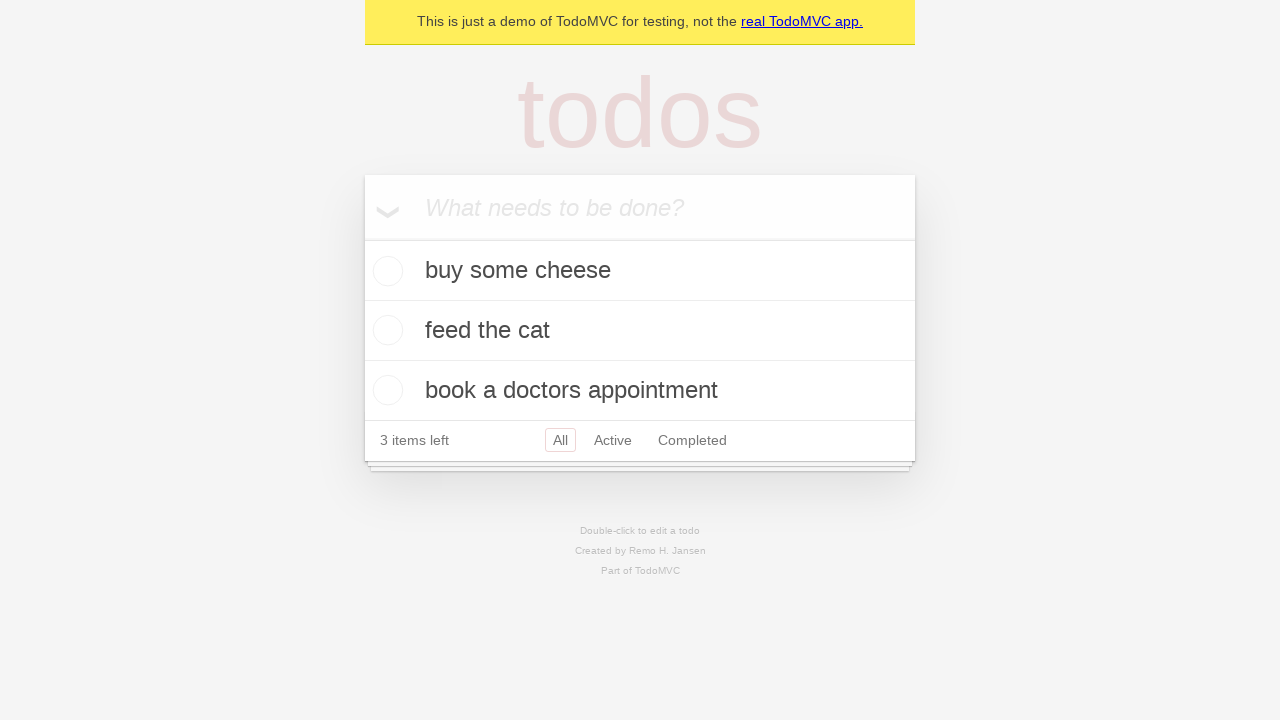

Checked the first todo item as completed at (385, 271) on .todo-list li .toggle >> nth=0
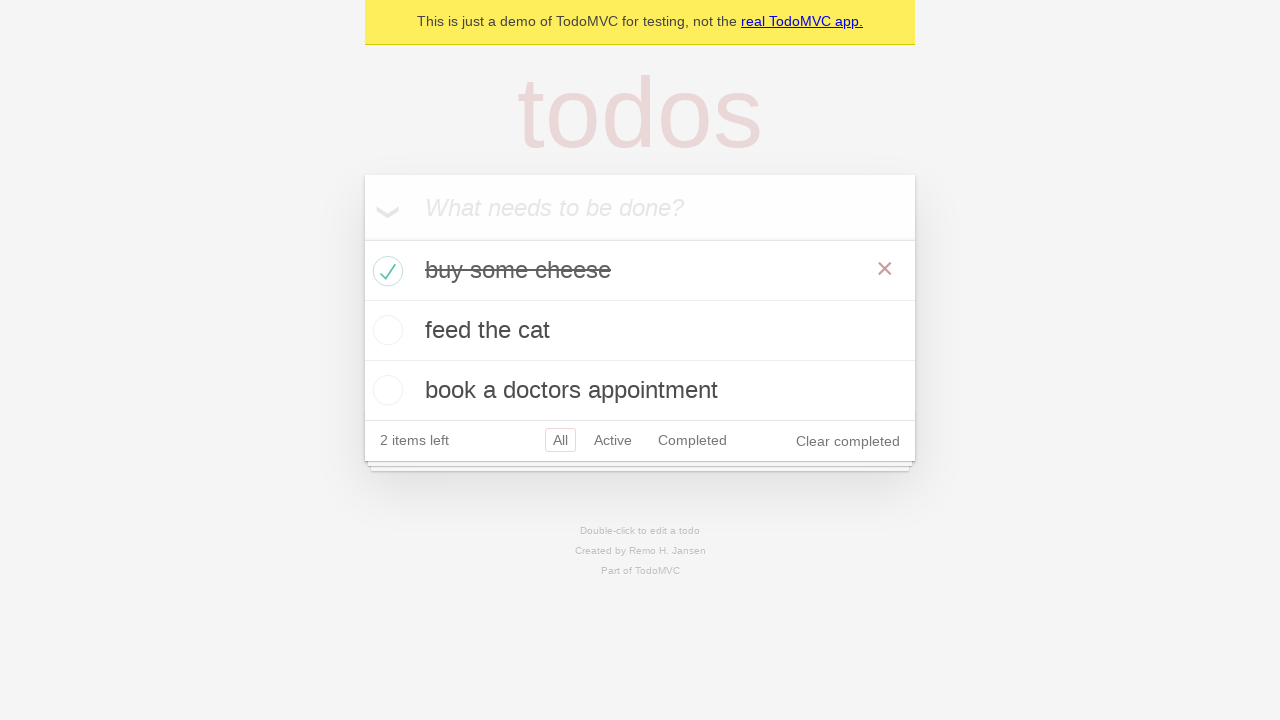

Clear completed button appeared after marking item as completed
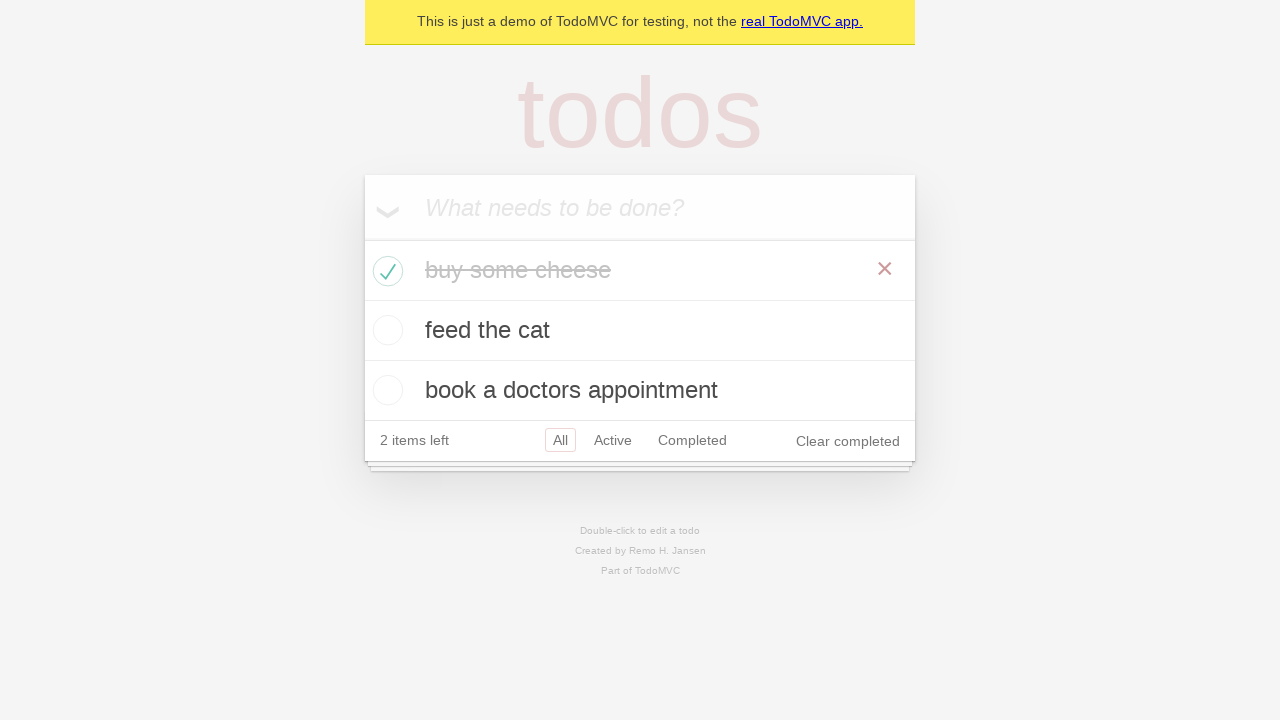

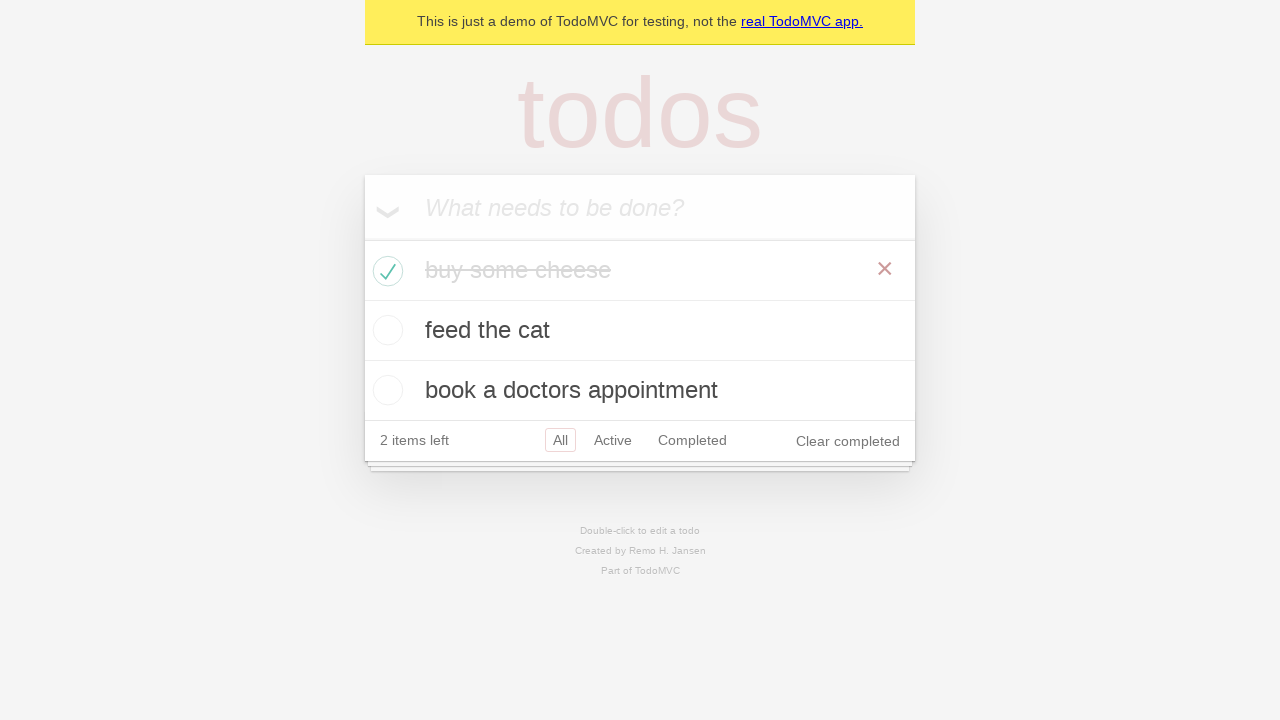